Tests that whitespace is trimmed from entered text when editing todos.

Starting URL: https://demo.playwright.dev/todomvc

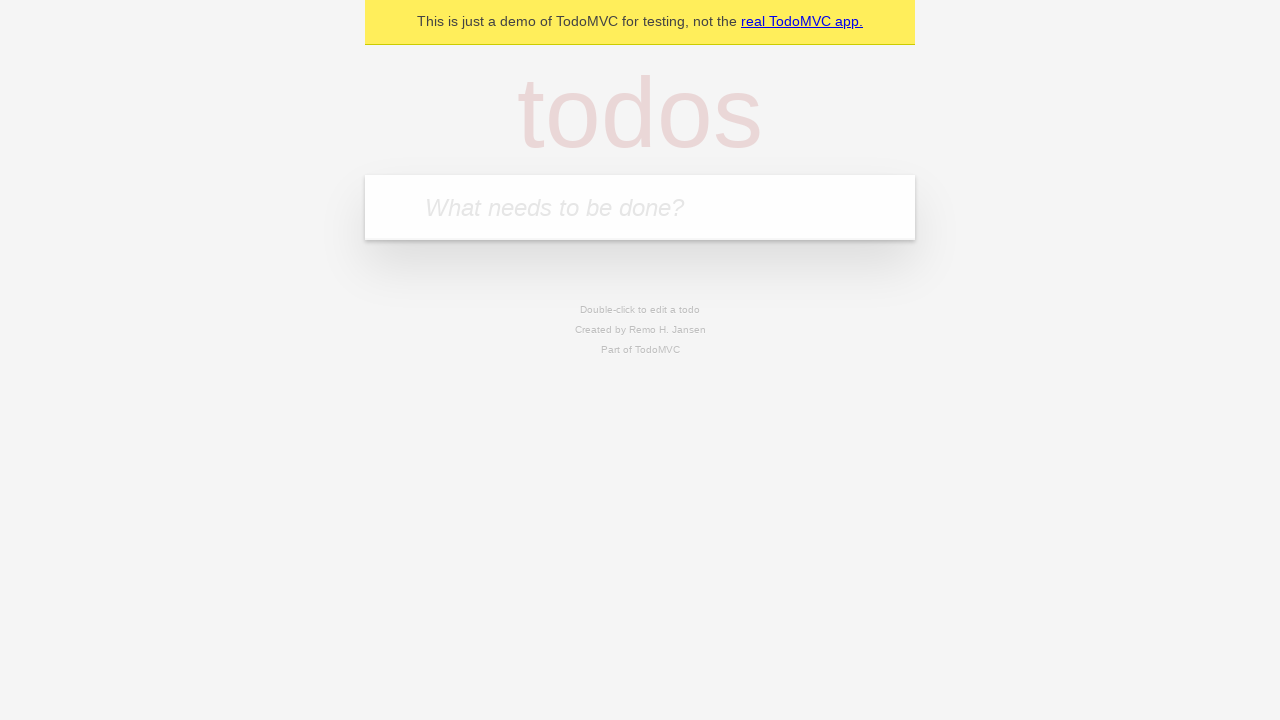

Filled first todo input with 'buy some cheese' on .new-todo
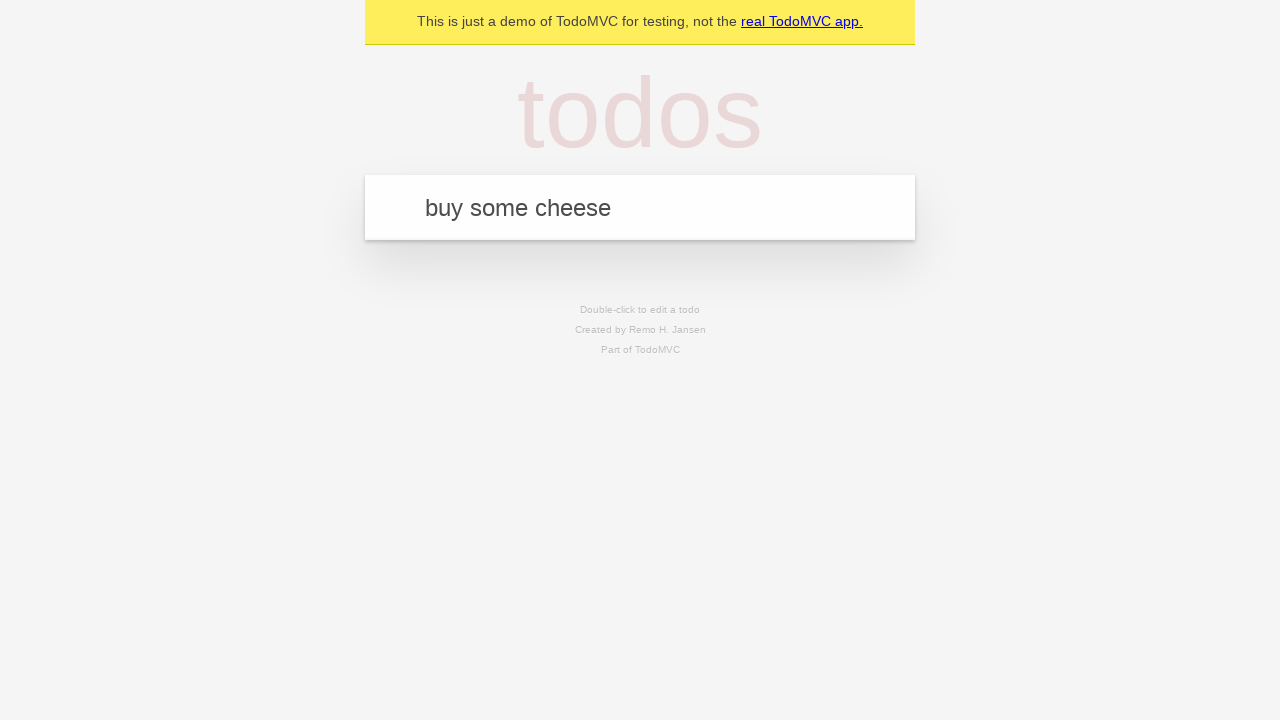

Pressed Enter to create first todo on .new-todo
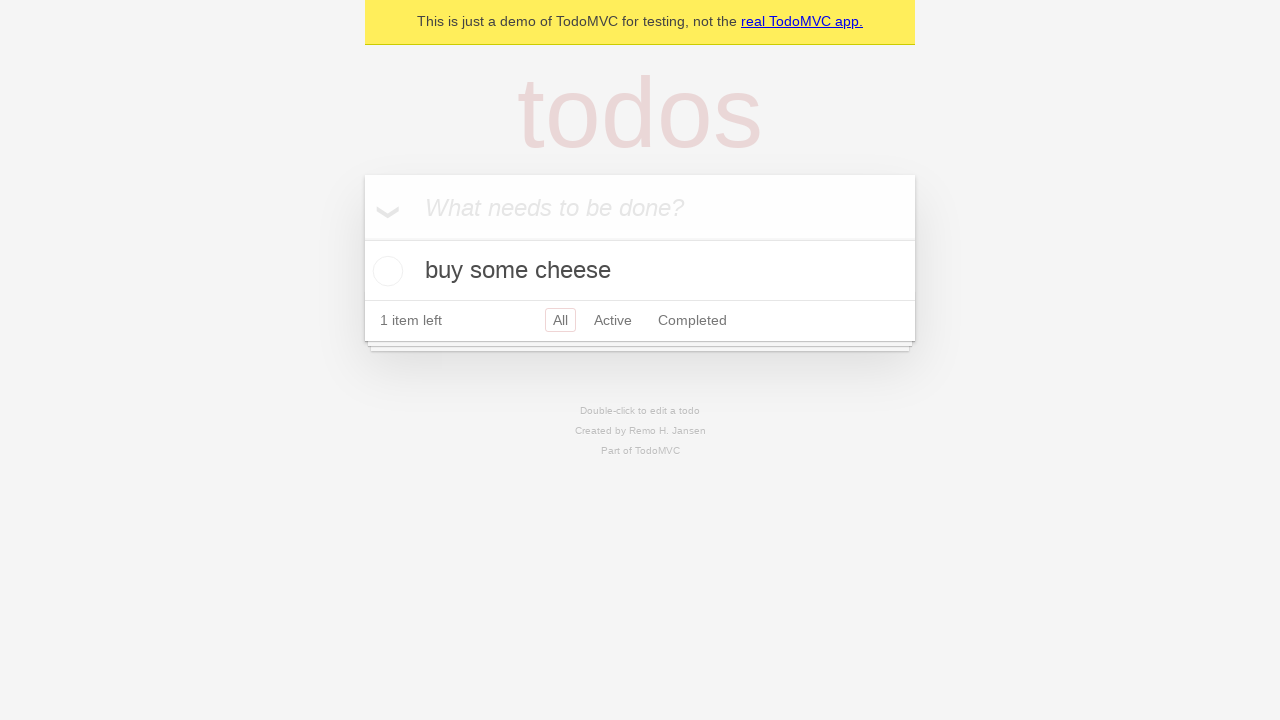

Filled second todo input with 'feed the cat' on .new-todo
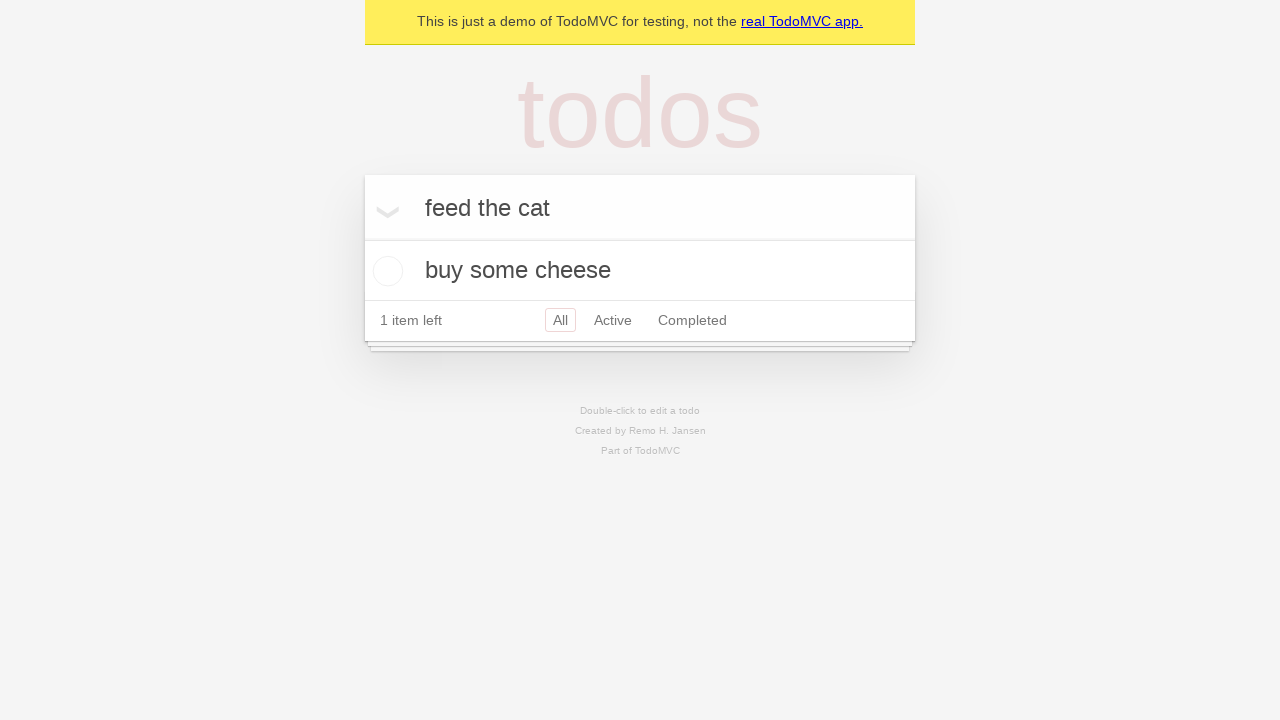

Pressed Enter to create second todo on .new-todo
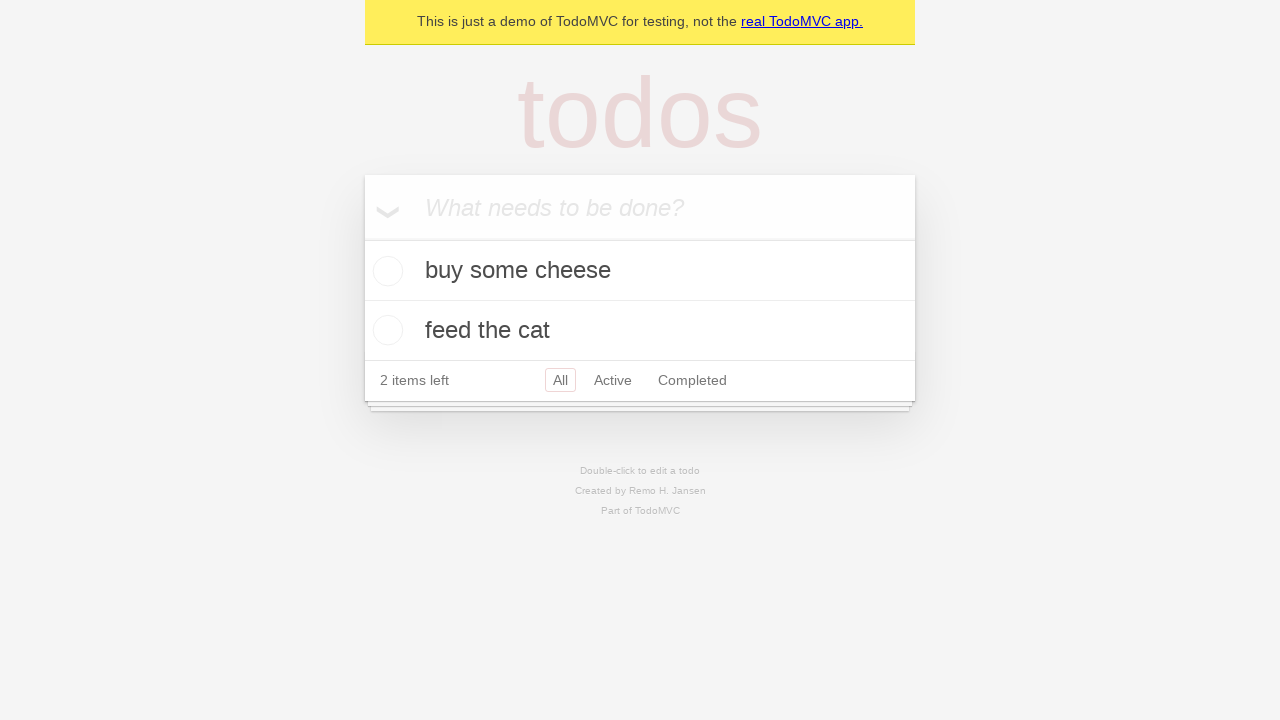

Filled third todo input with 'book a doctors appointment' on .new-todo
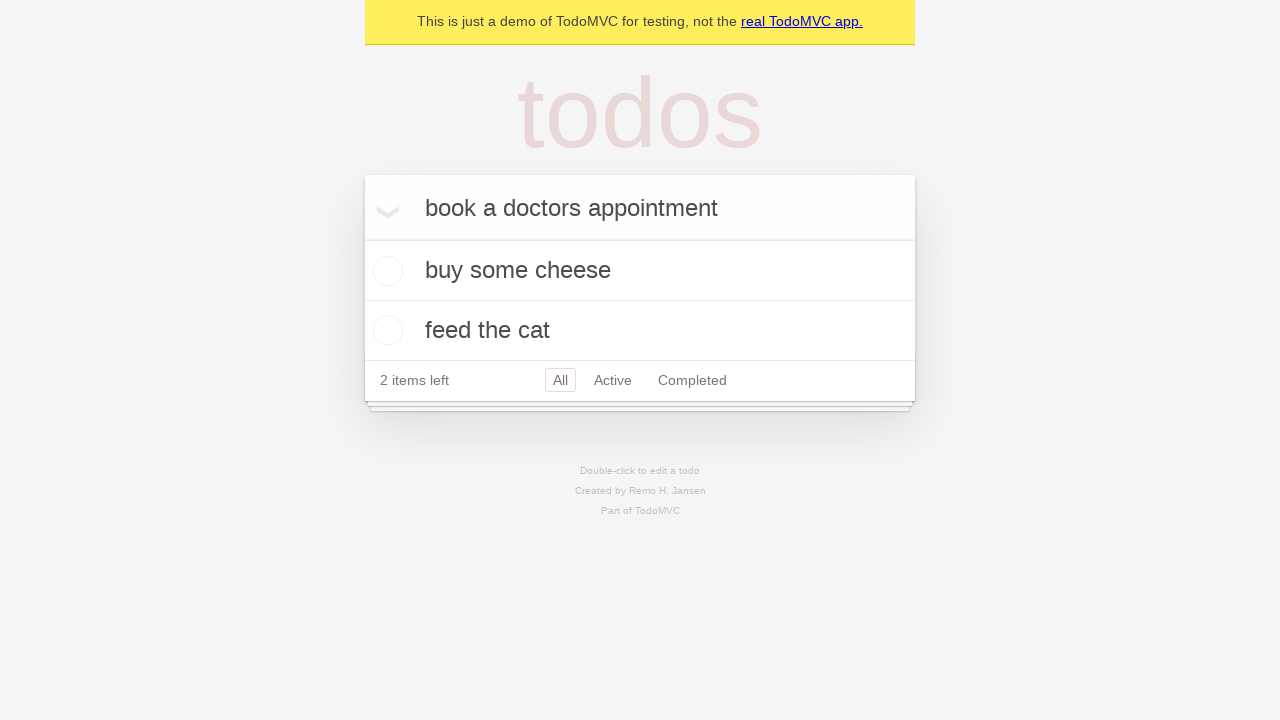

Pressed Enter to create third todo on .new-todo
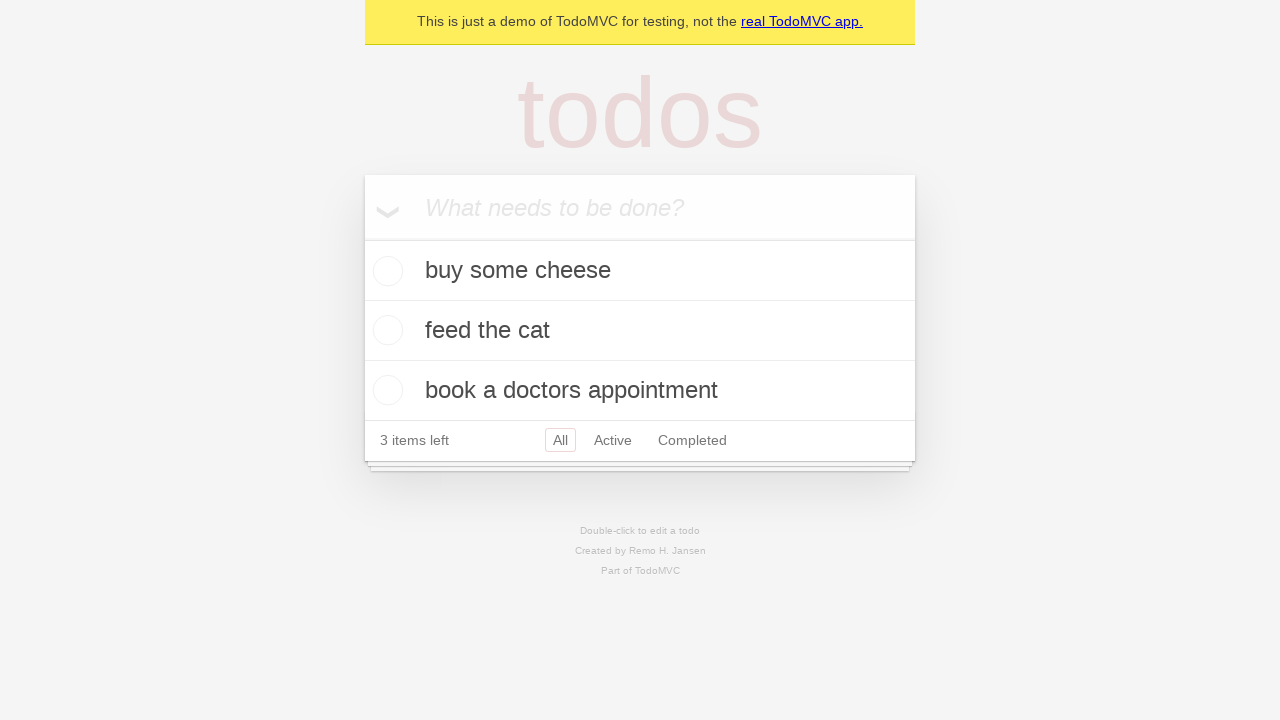

Double-clicked second todo to enter edit mode at (640, 331) on .todo-list li >> nth=1
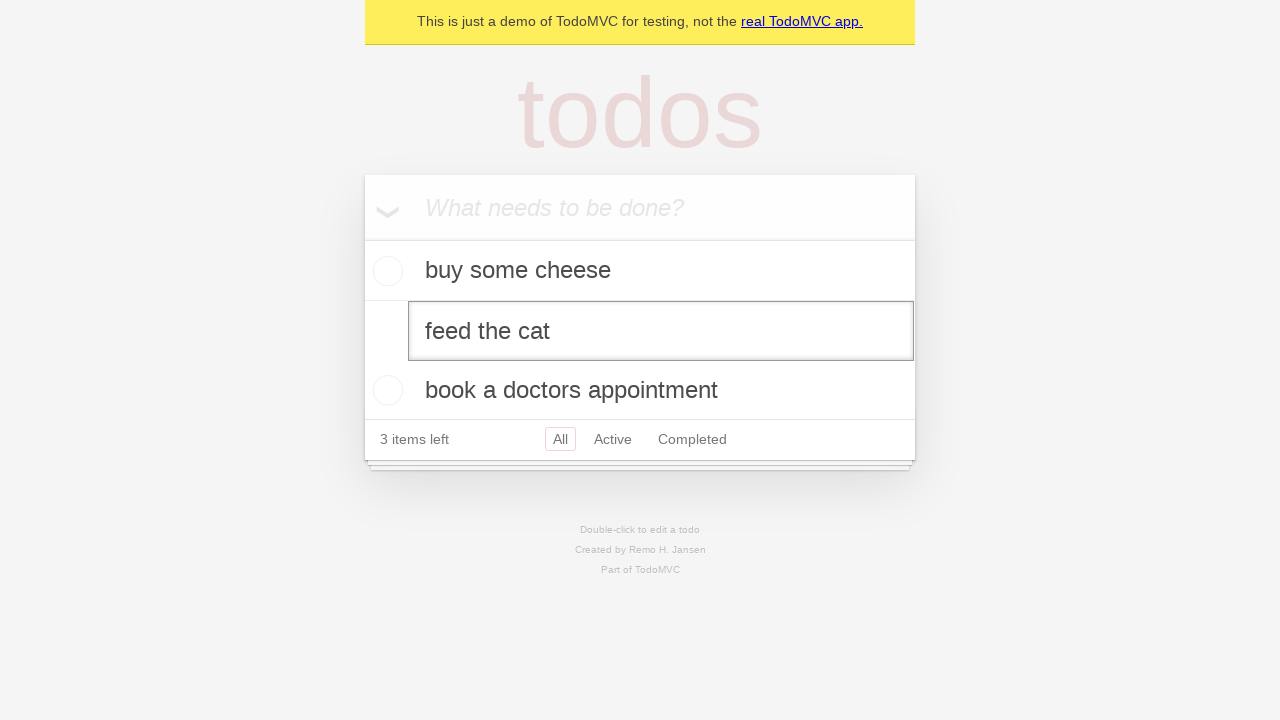

Filled edit field with text containing leading and trailing whitespace on .todo-list li >> nth=1 >> .edit
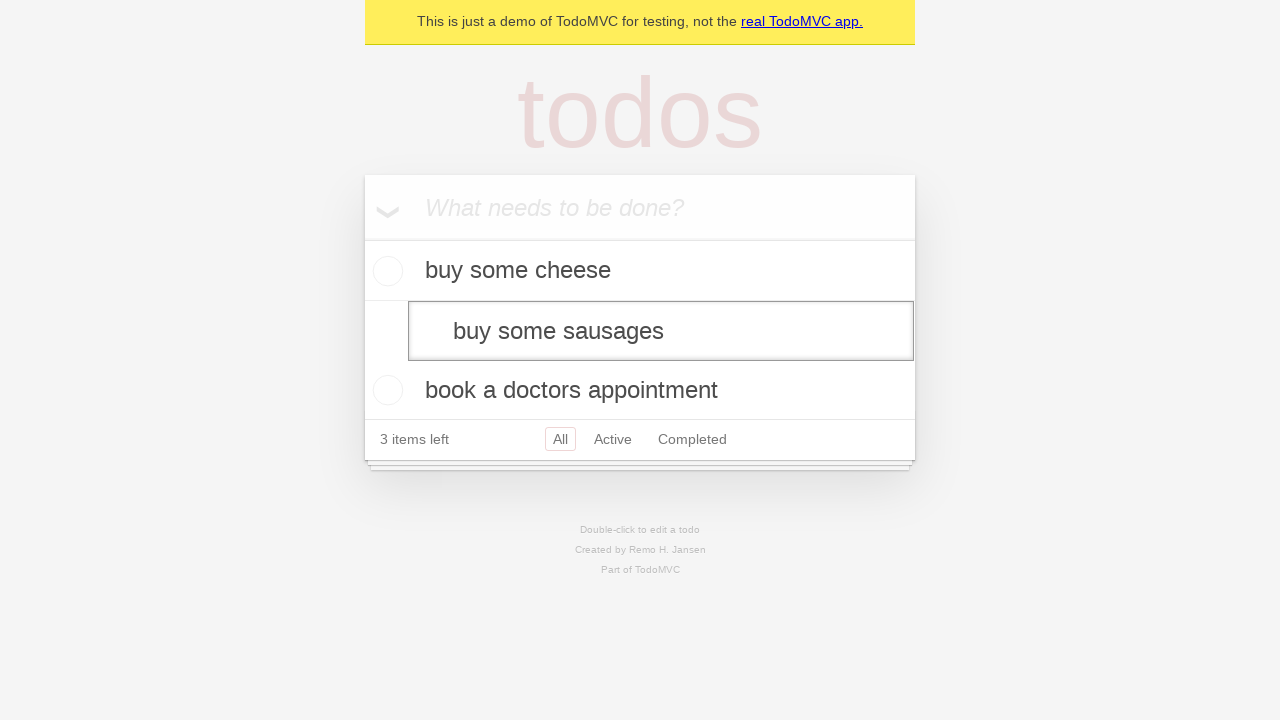

Pressed Enter to save edited todo with trimmed text on .todo-list li >> nth=1 >> .edit
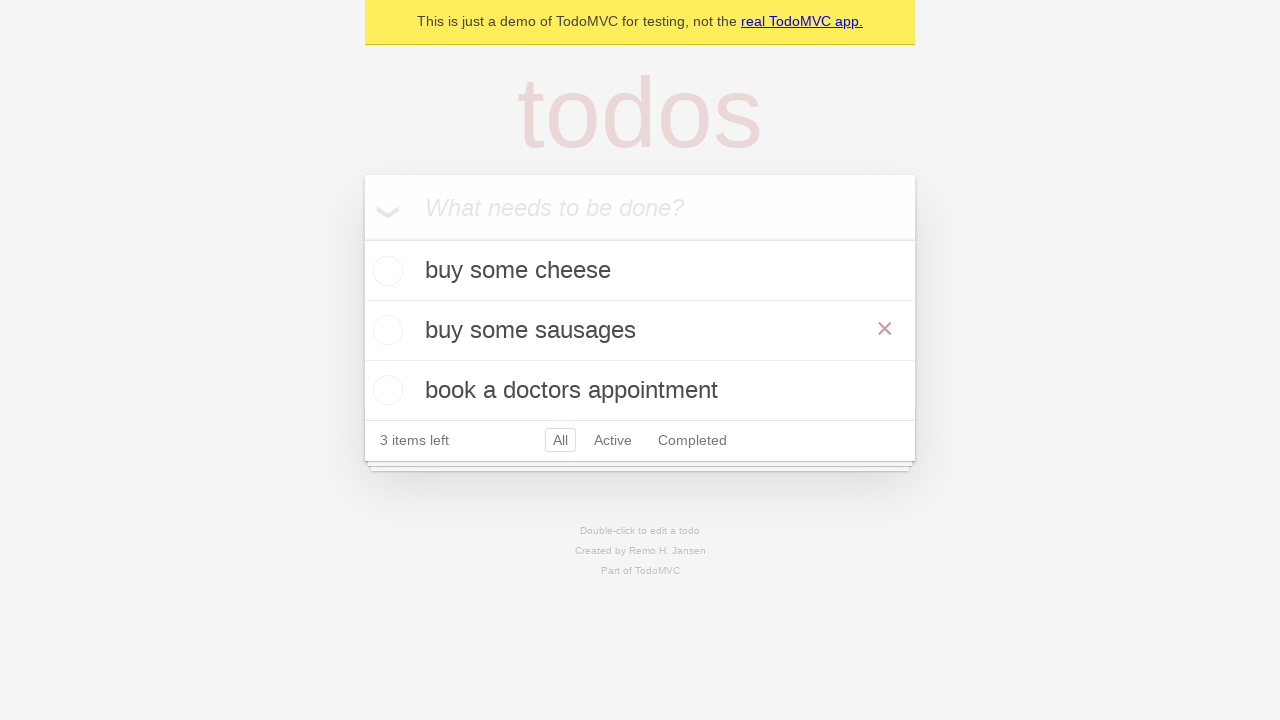

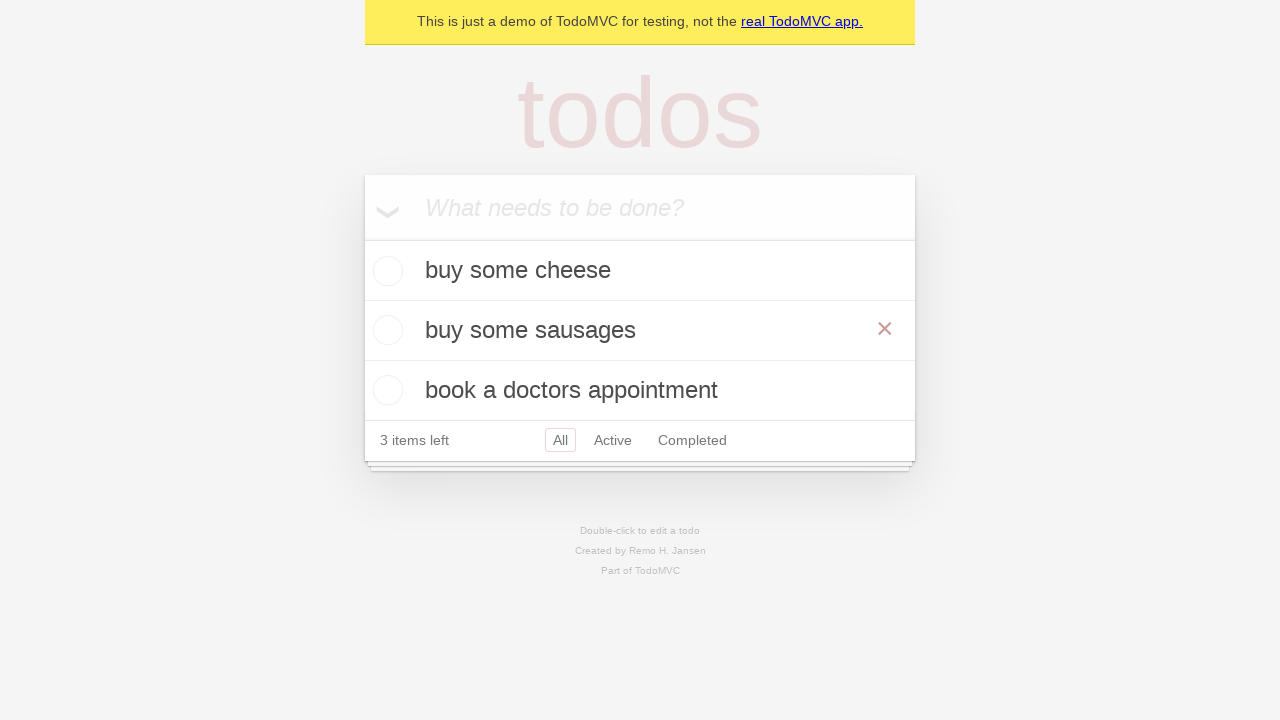